Tests completing a task by clicking the toggle checkbox

Starting URL: https://todomvc4tasj.herokuapp.com

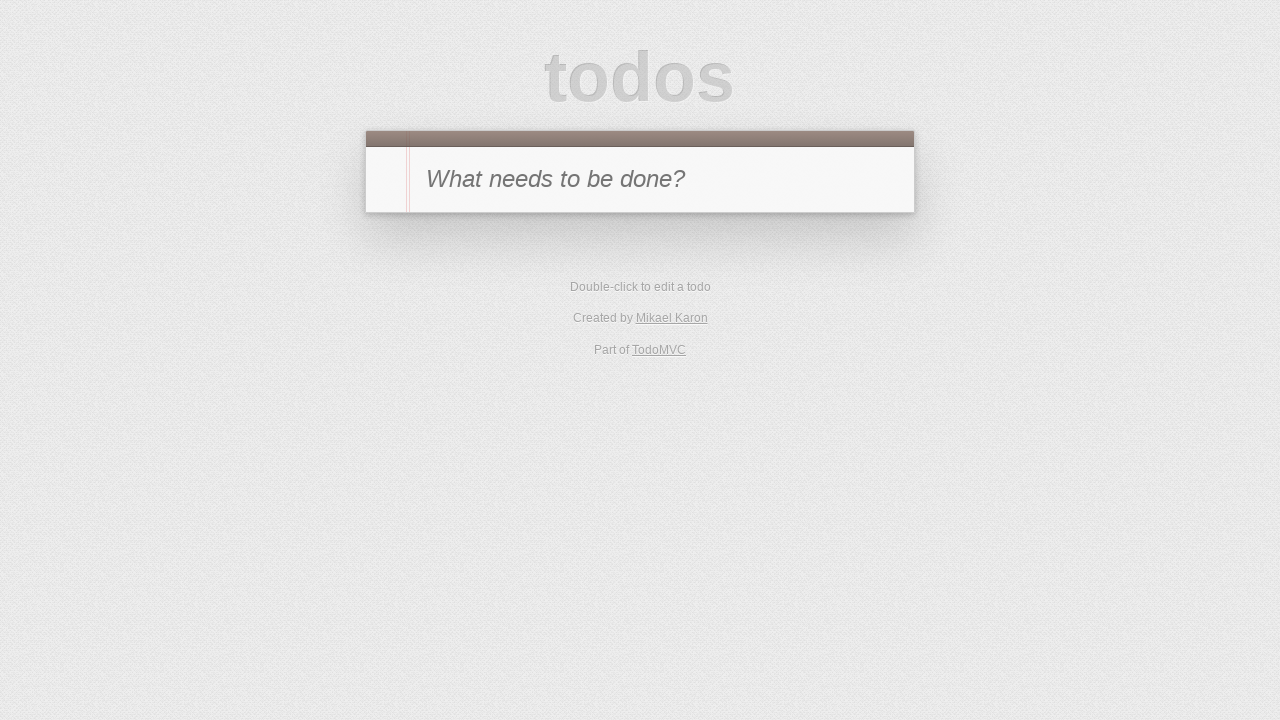

Set up initial task via localStorage with incomplete status
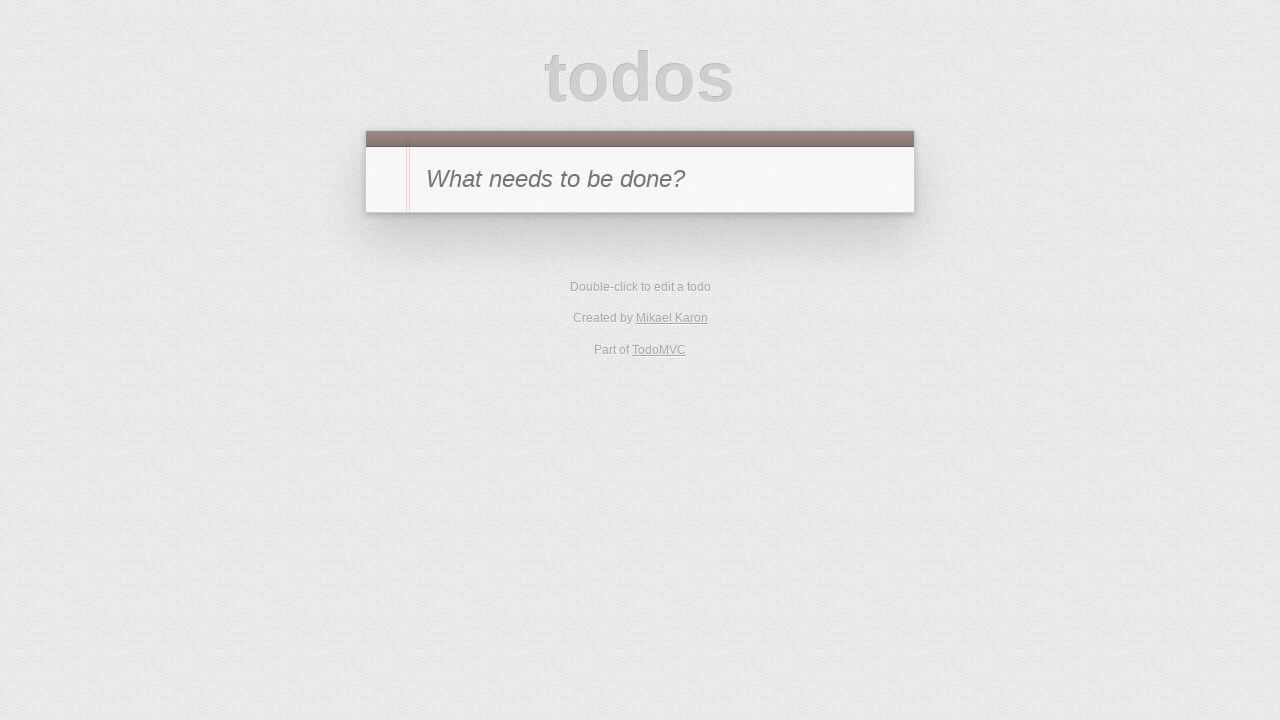

Reloaded page to load task from localStorage
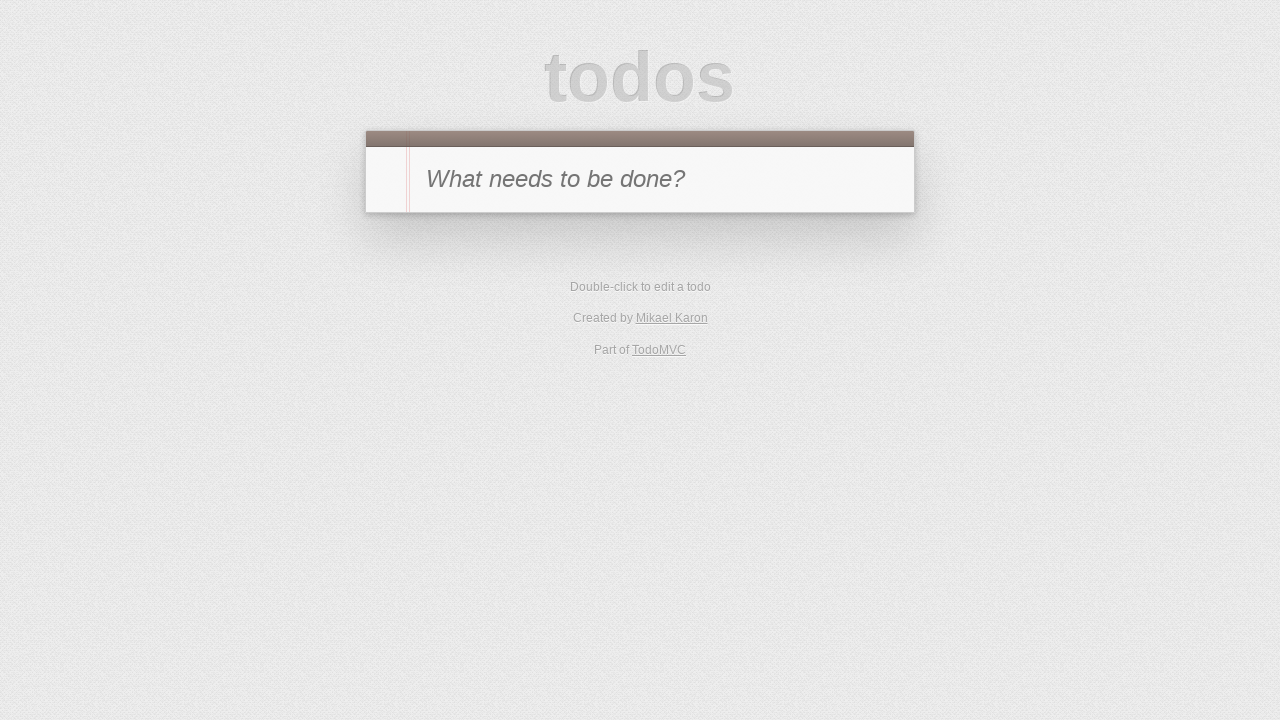

Clicked toggle checkbox to complete the task at (386, 242) on #todo-list > li:has-text('1') .toggle
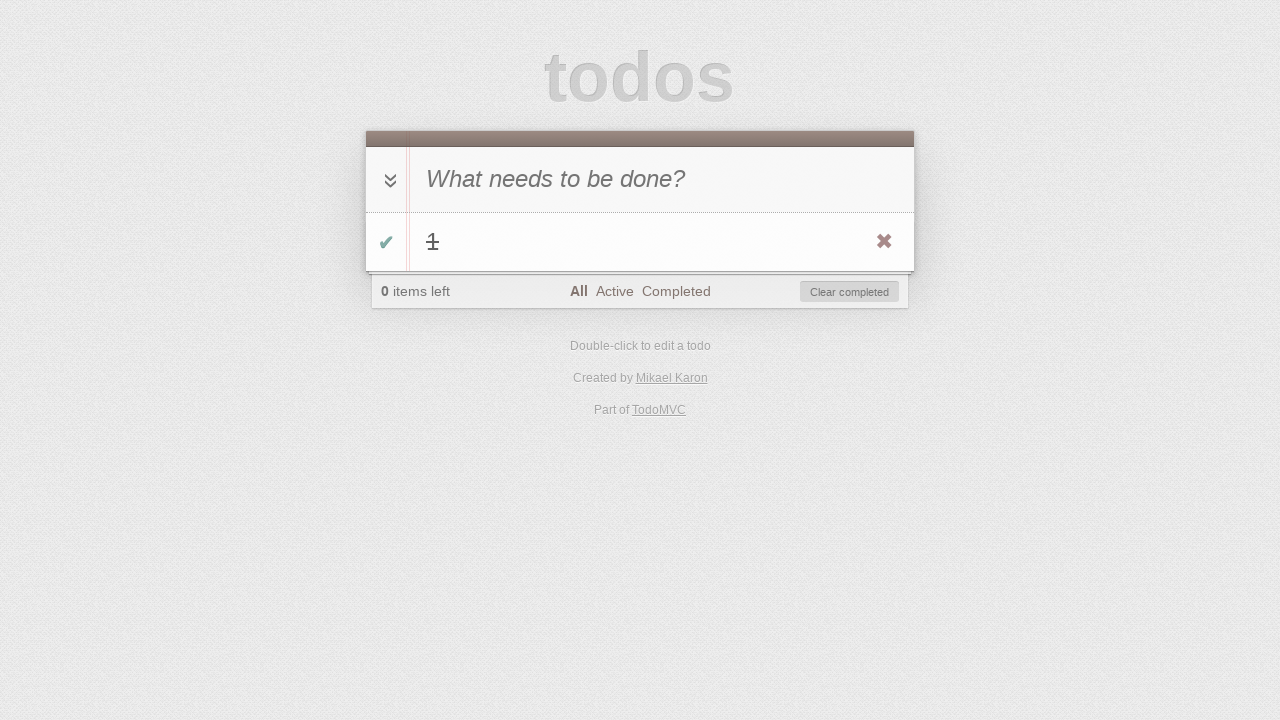

Verified task is marked as completed
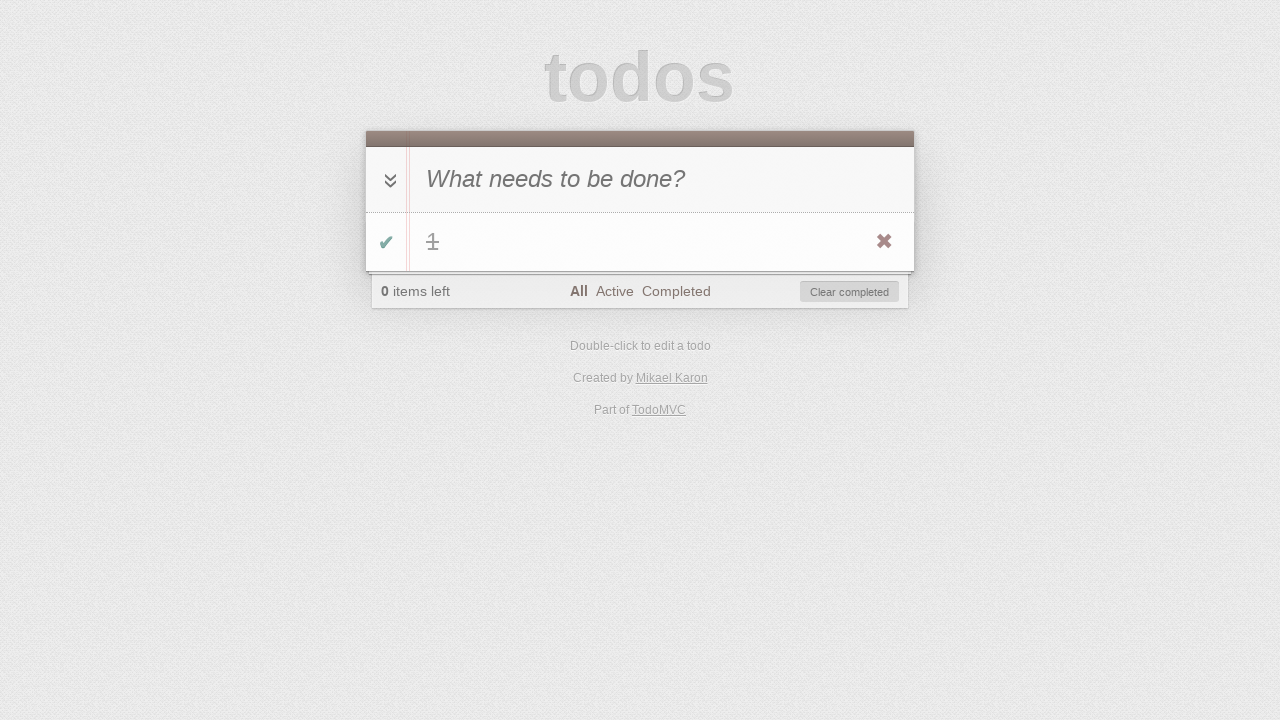

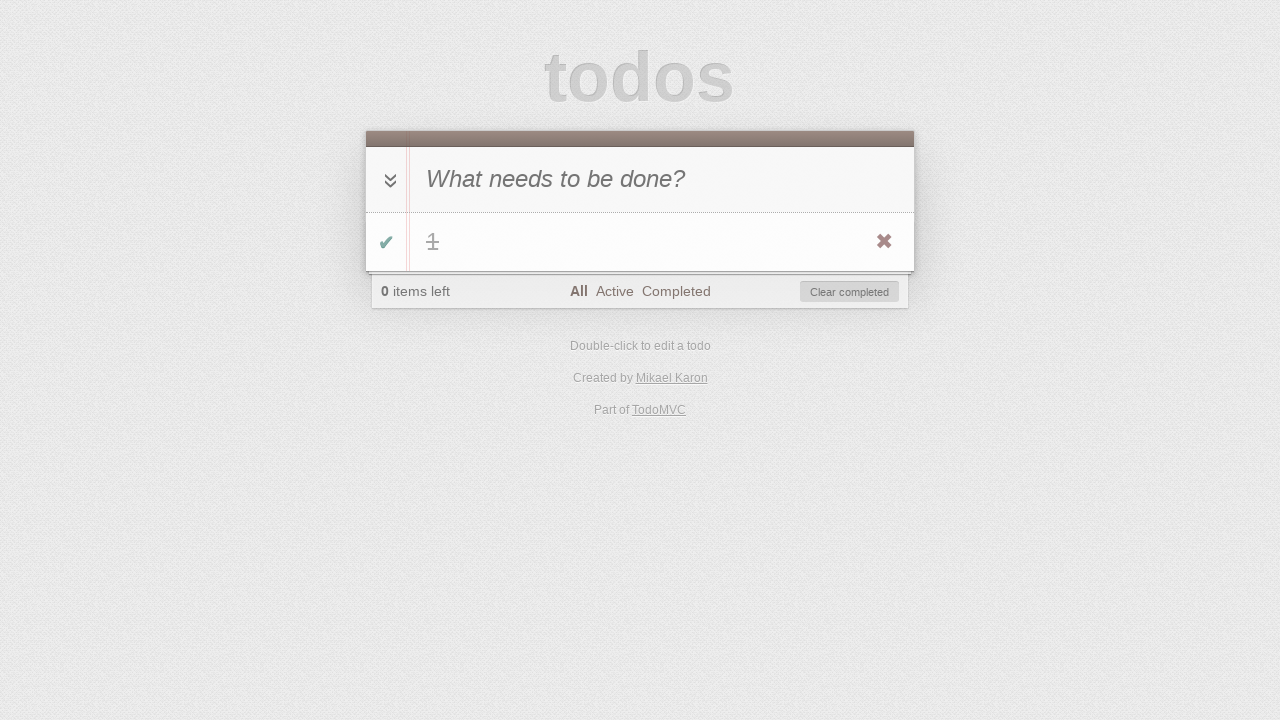